Tests file upload functionality by uploading a text file and verifying the uploaded filename appears in the upload list.

Starting URL: https://test-with-me-app.vercel.app/learning/web-elements/components/upload

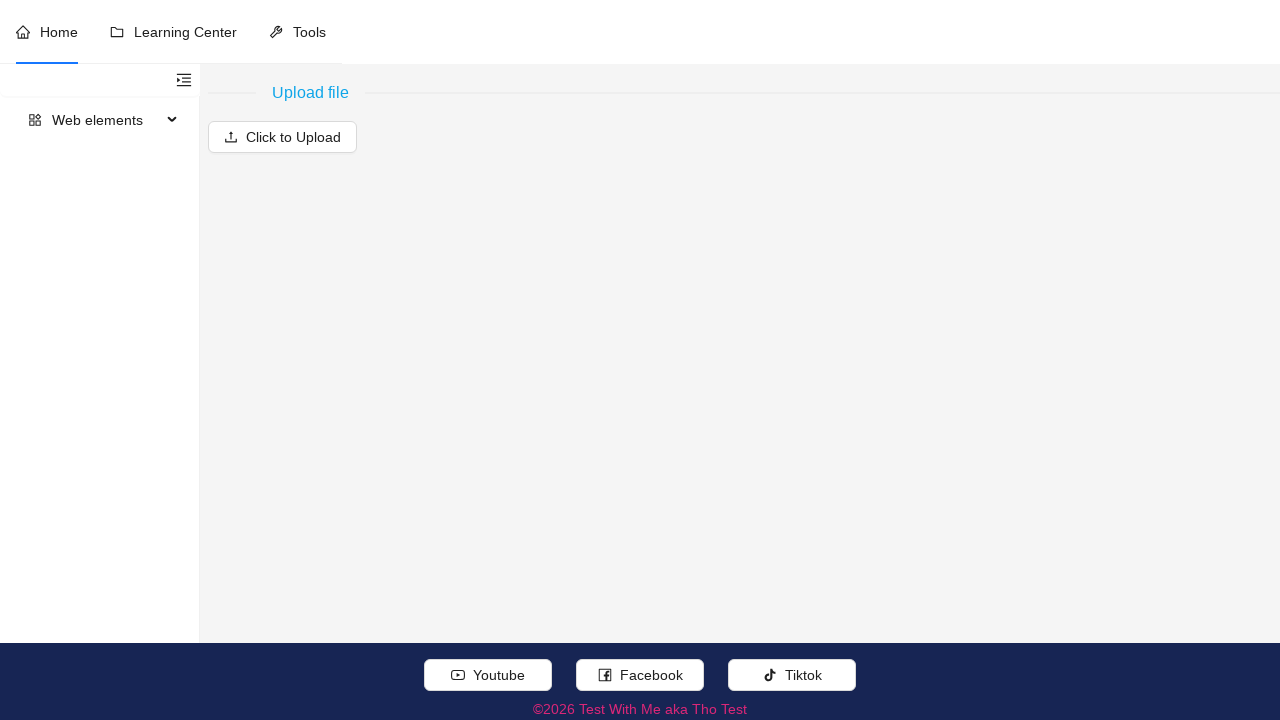

Created temporary directory for test file
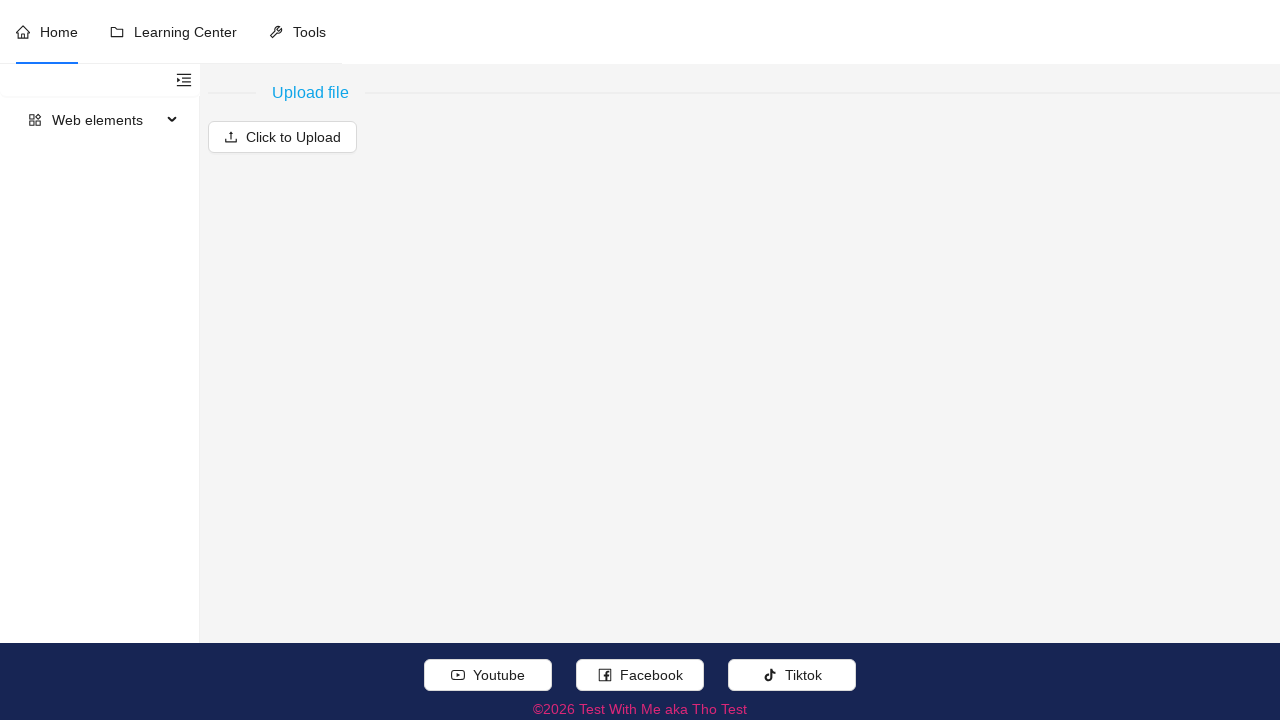

Created temporary text file 'my-upload-file.txt' with test content
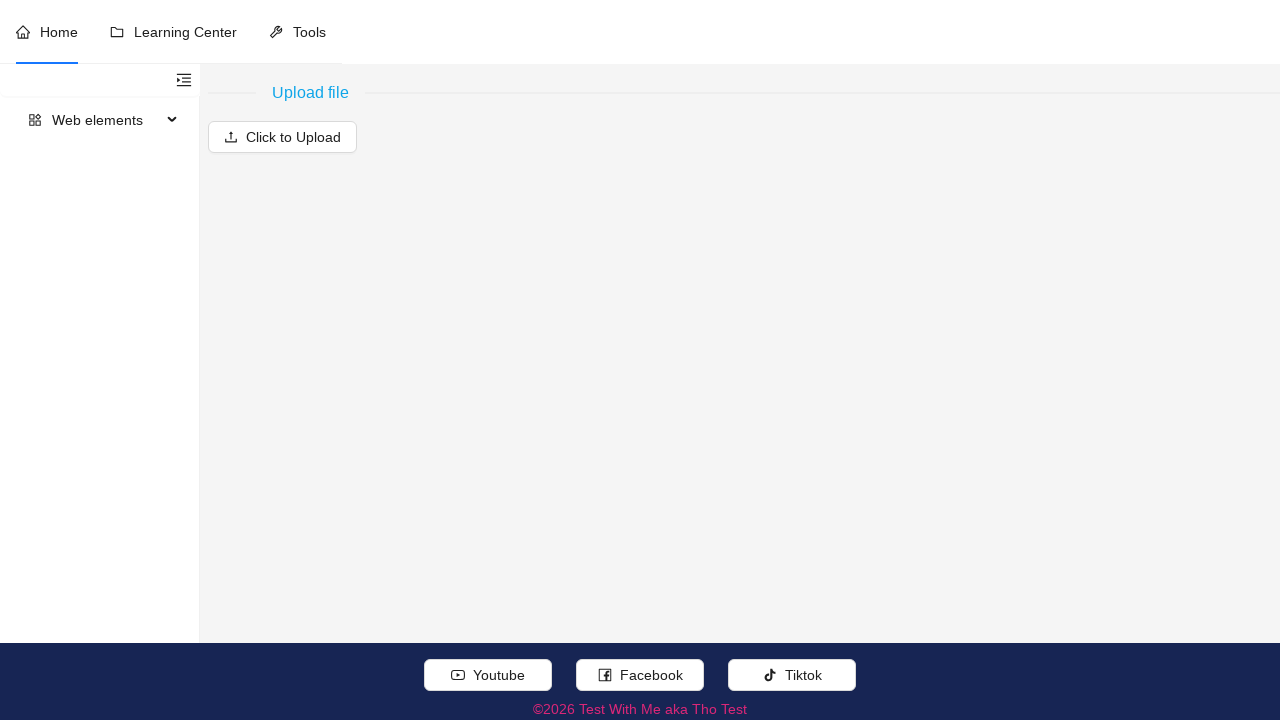

Uploaded file through file input element
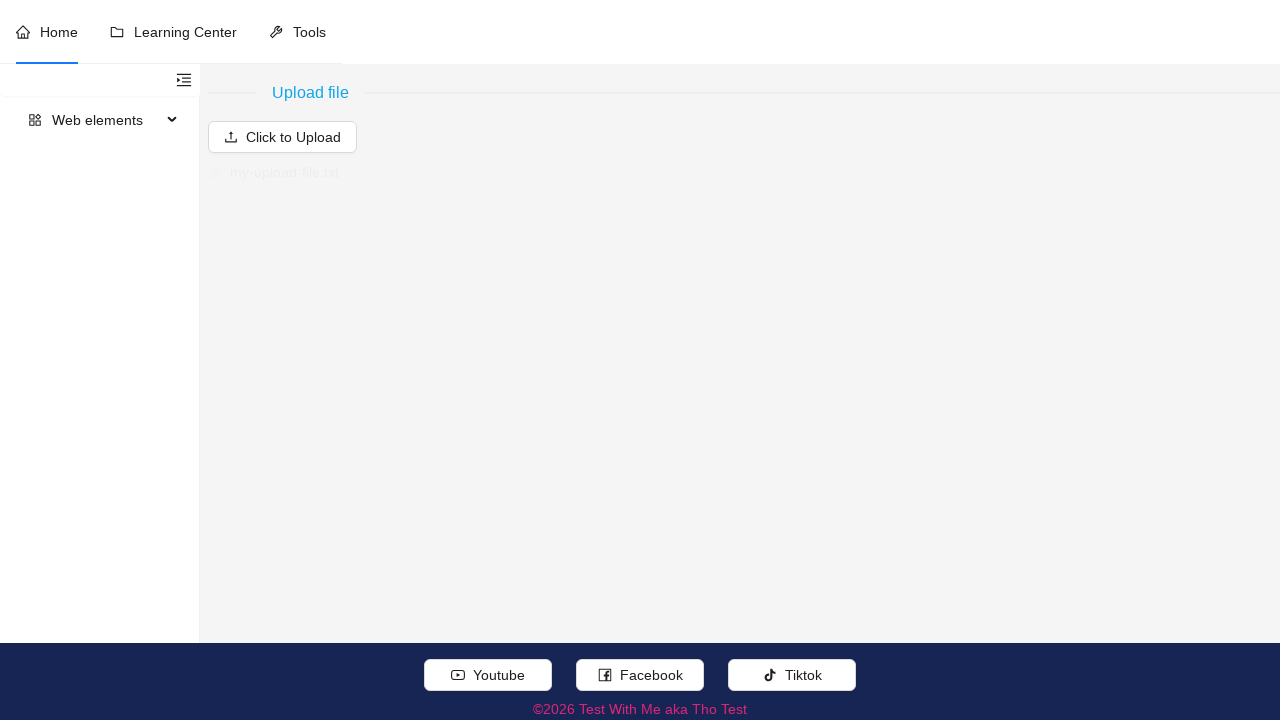

Verified uploaded filename 'my-upload-file.txt' appears in upload list
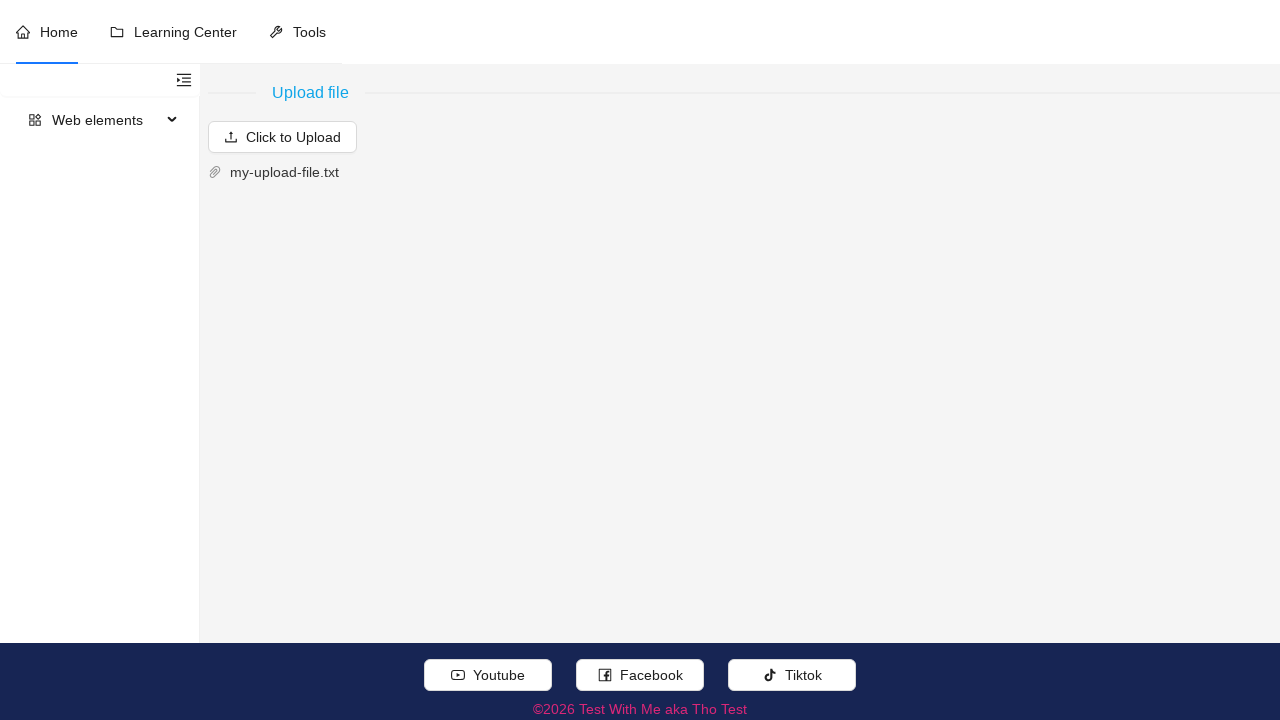

Deleted temporary file
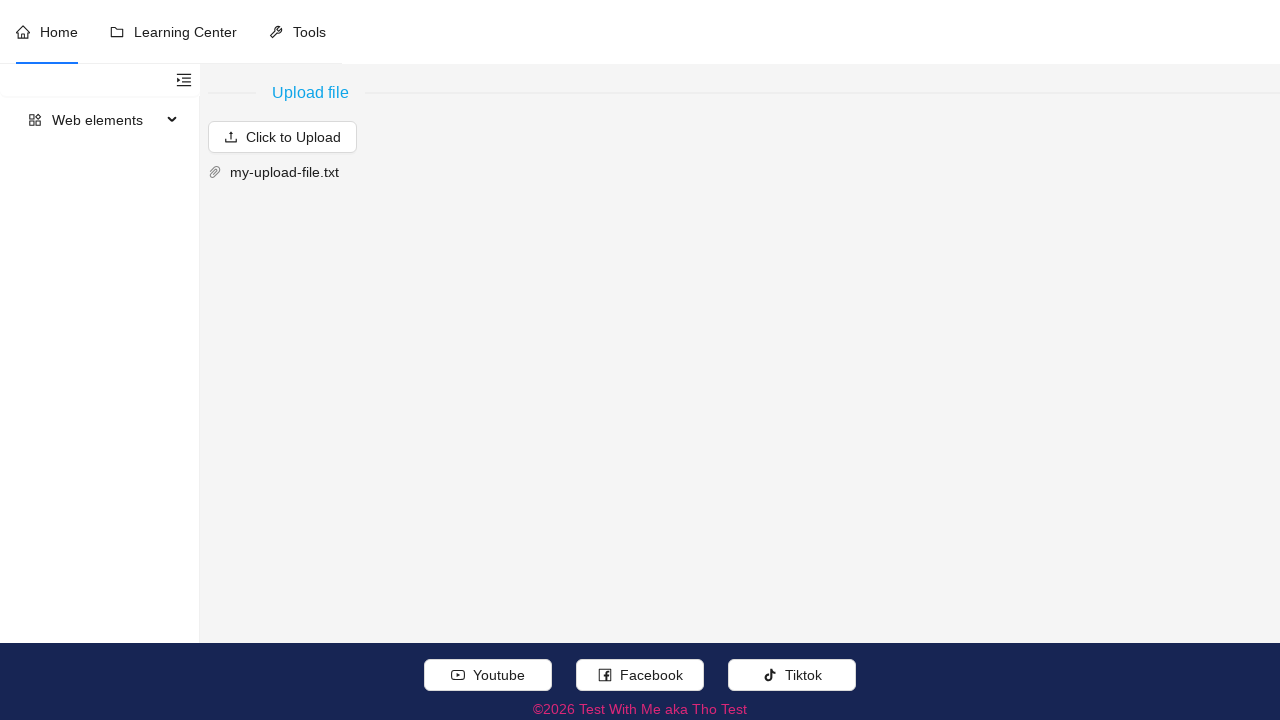

Deleted temporary directory
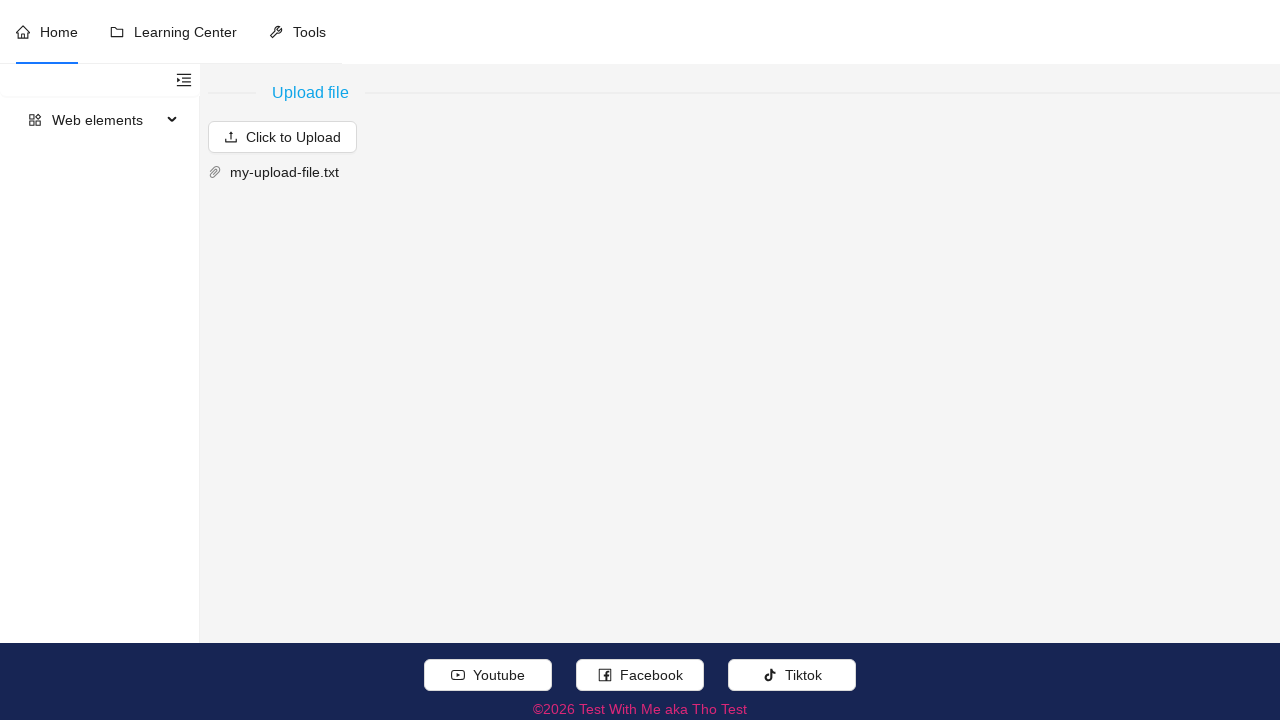

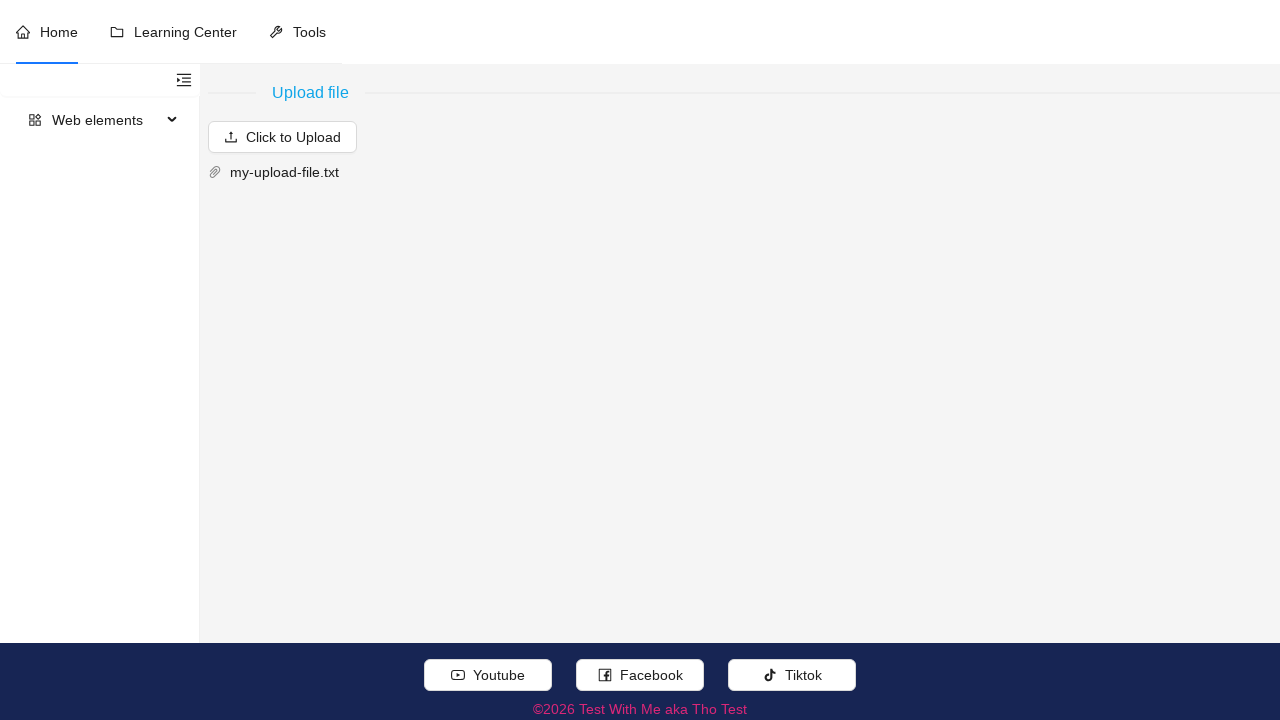